Navigates to Manning Publications website and verifies the page title

Starting URL: https://www.manning.com/

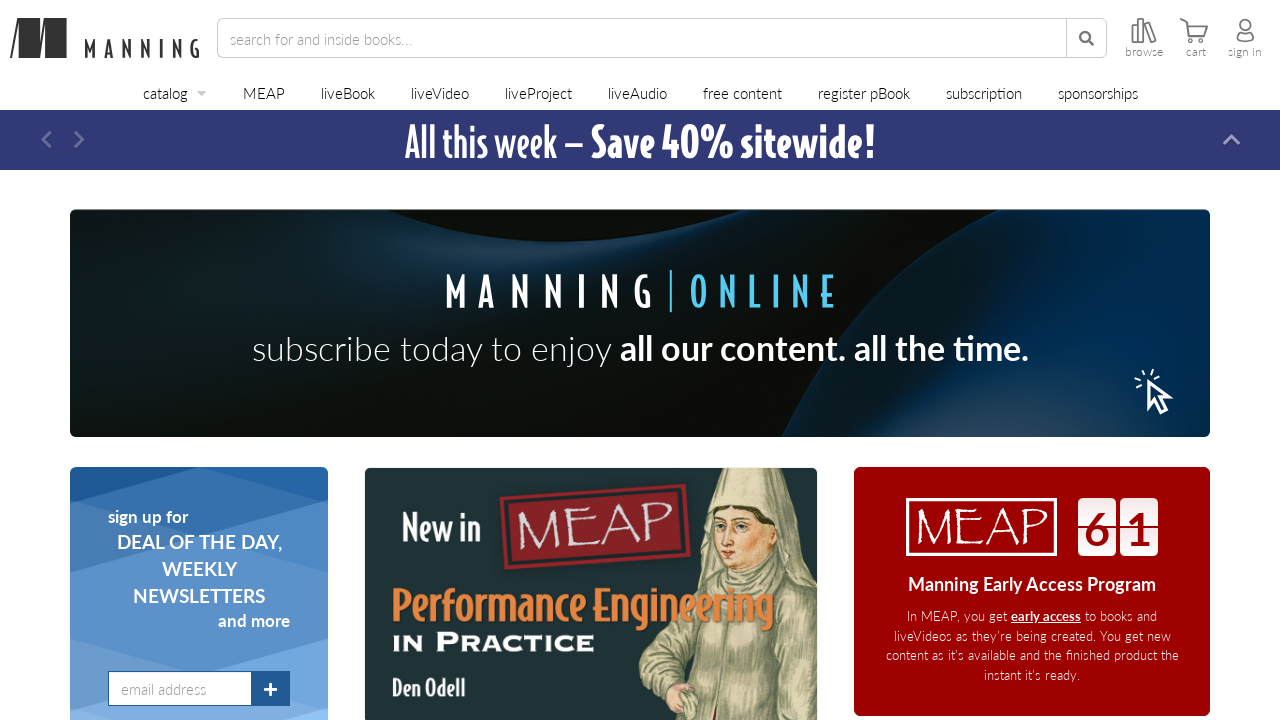

Navigated to Manning Publications website
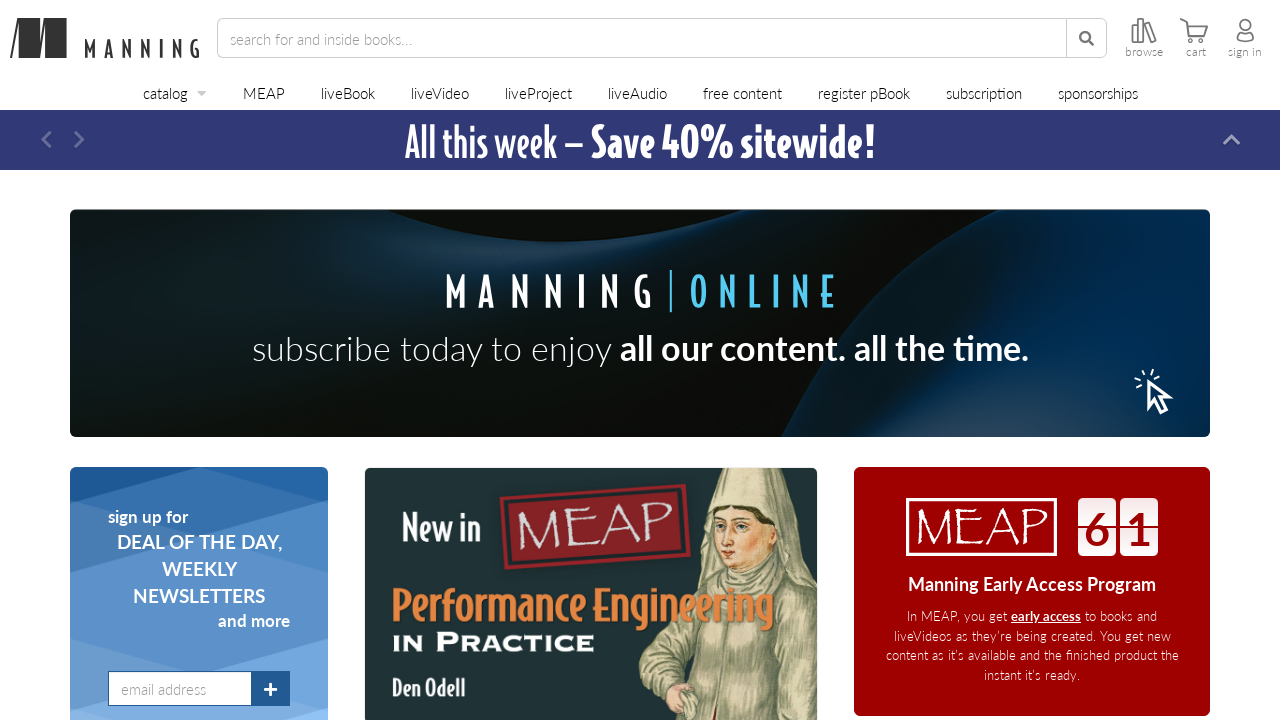

Verified page title is 'Manning'
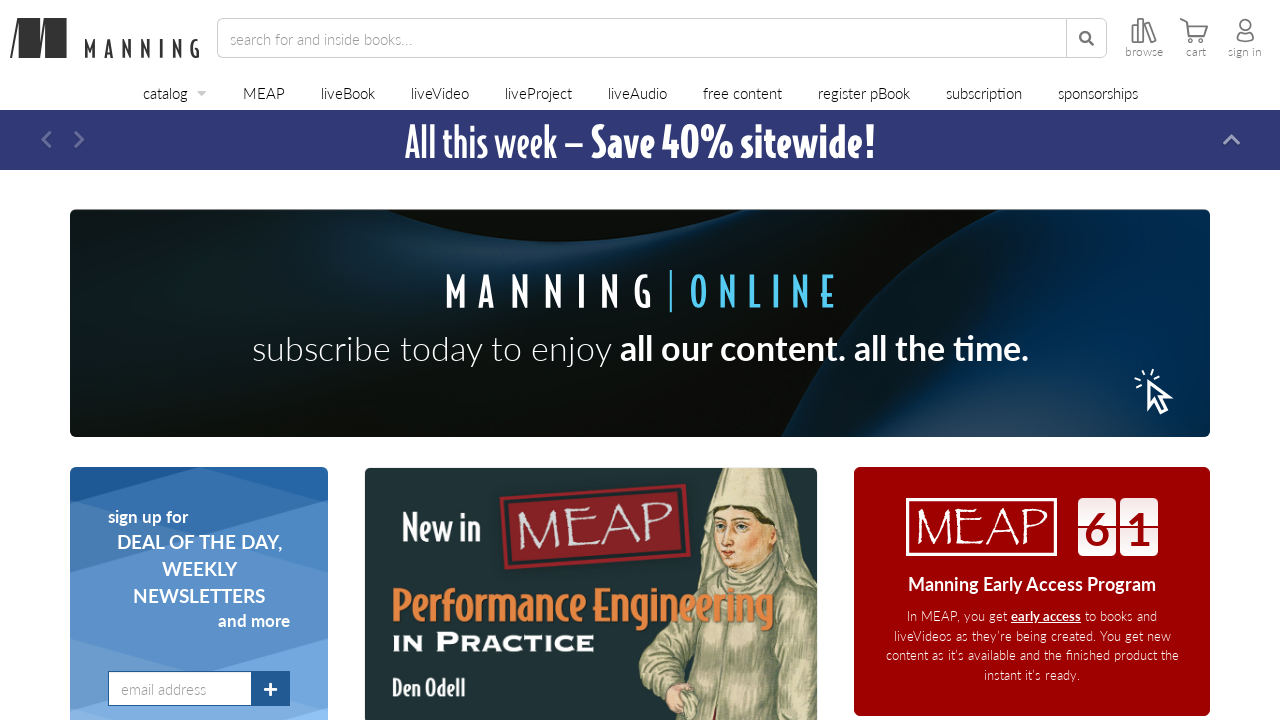

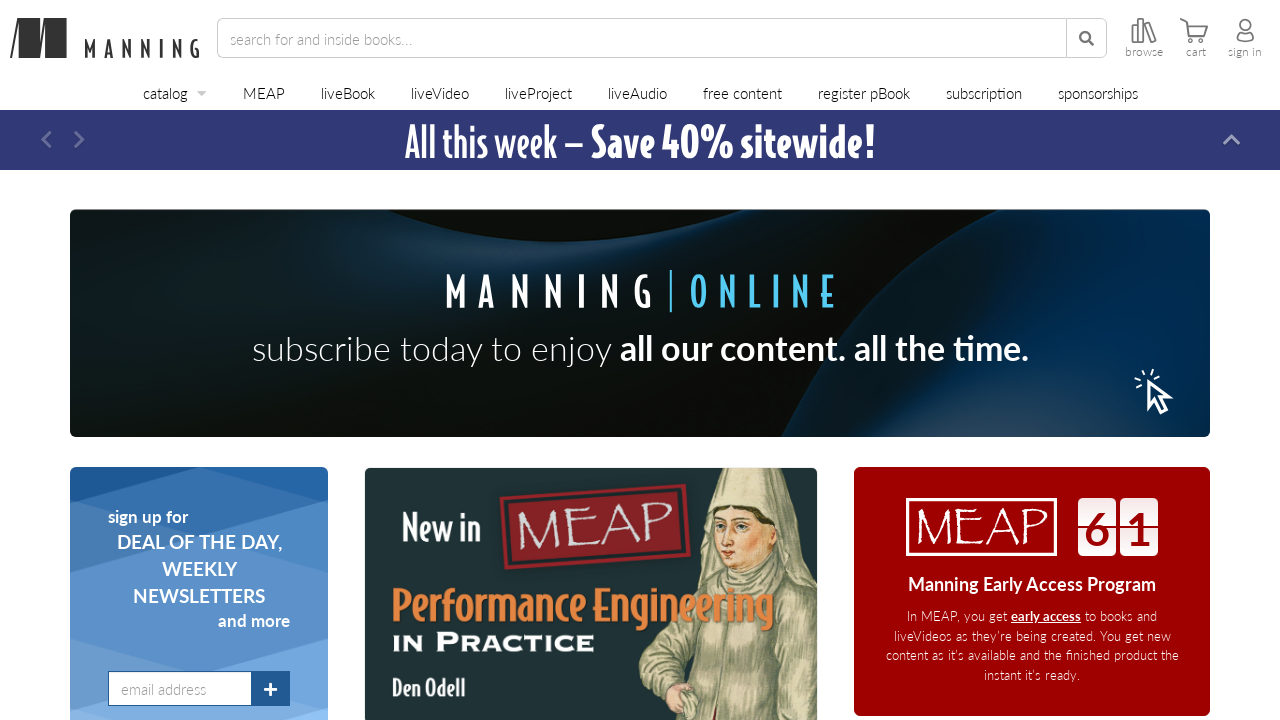